Tests radio button functionality by selecting the "Red" color option and the "Football" sport option, verifying each selection is successful

Starting URL: https://testcenter.techproeducation.com/index.php?page=radio-buttons

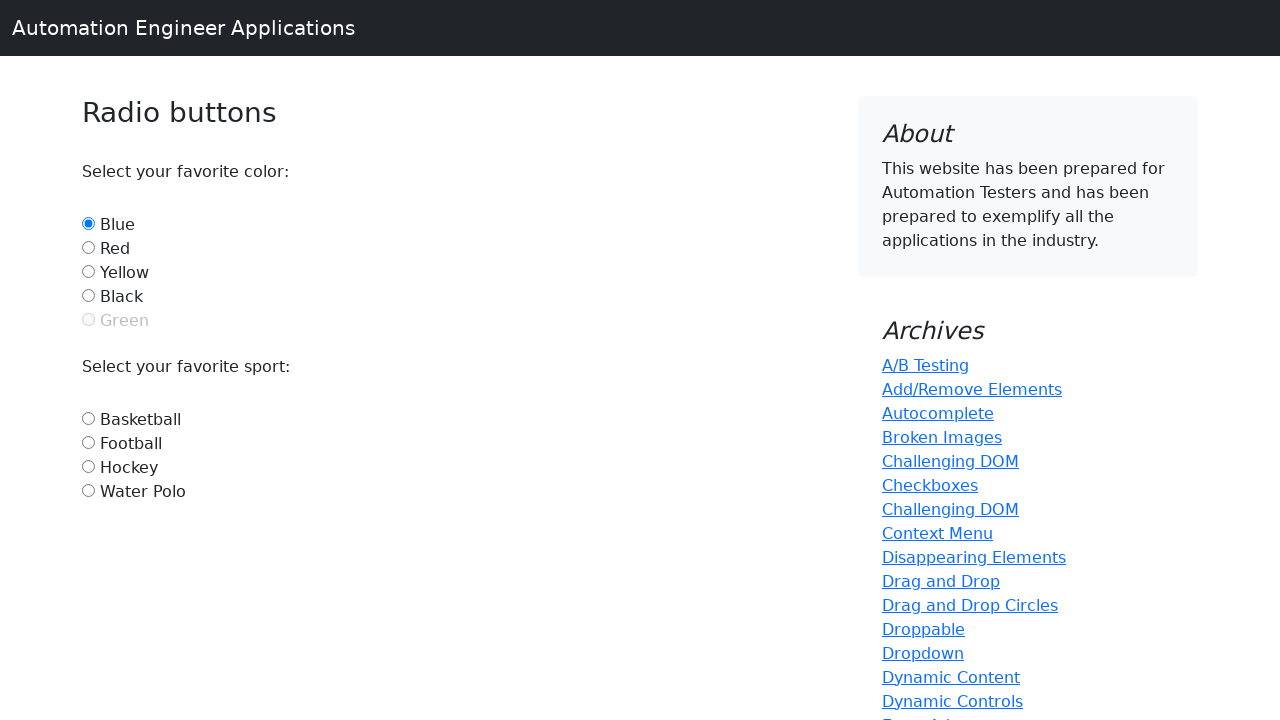

Clicked on Red color radio button at (88, 247) on #red
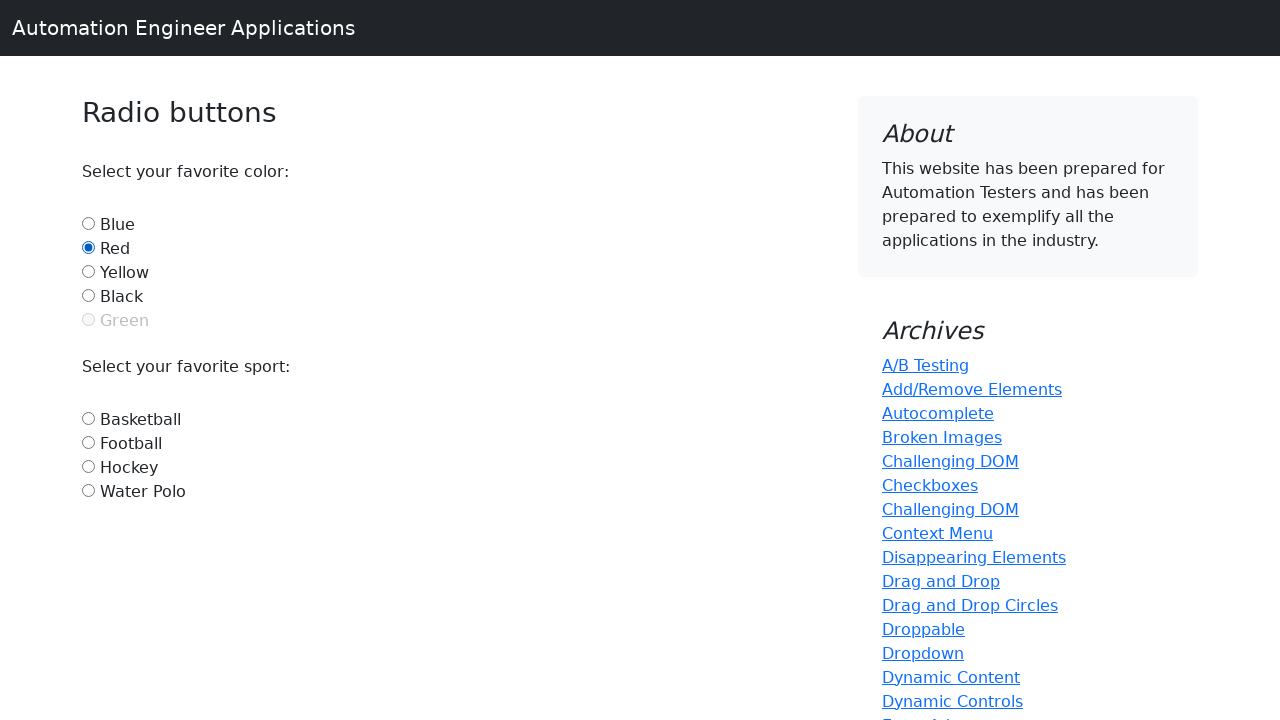

Verified that Red radio button is selected
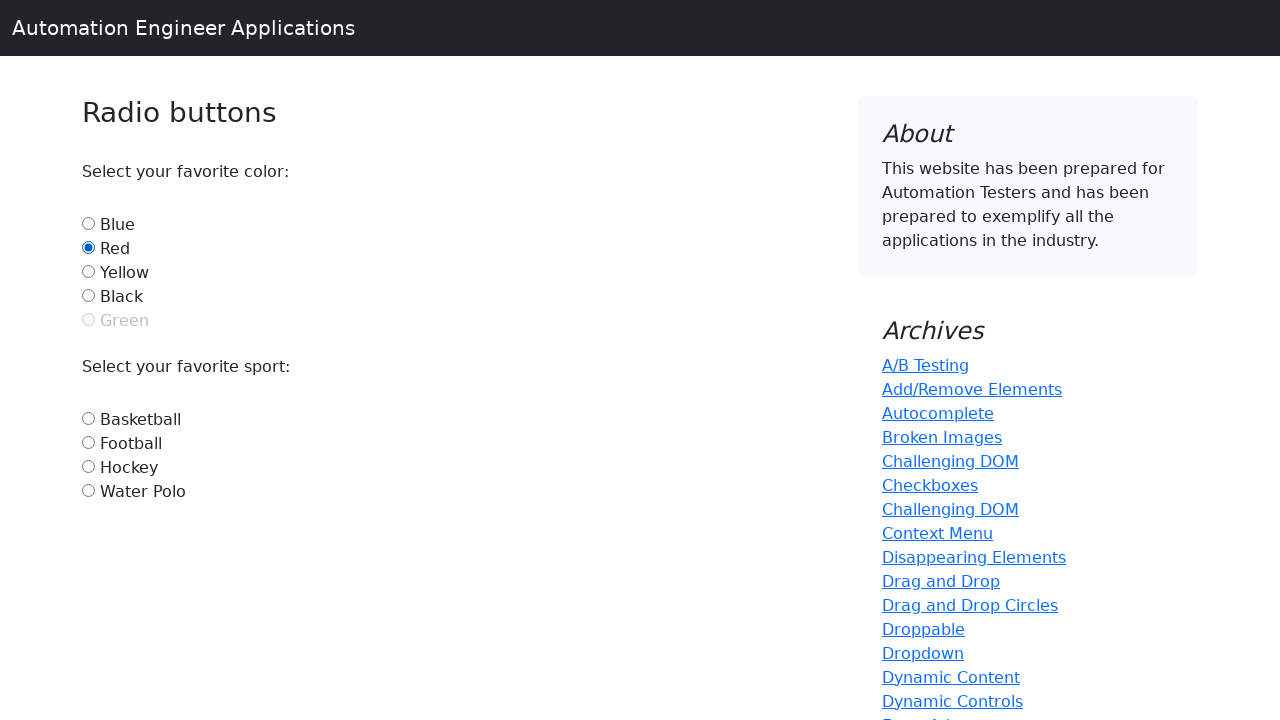

Clicked on Football sport radio button at (88, 442) on #football
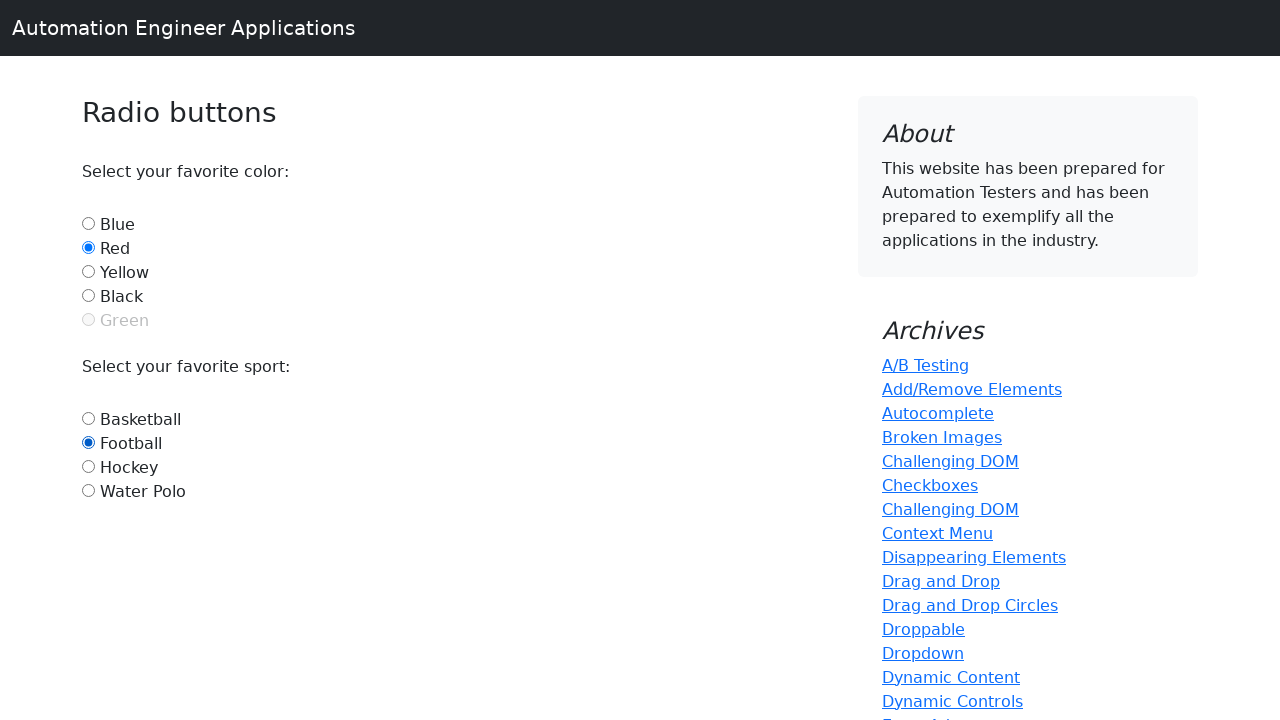

Verified that Football radio button is selected
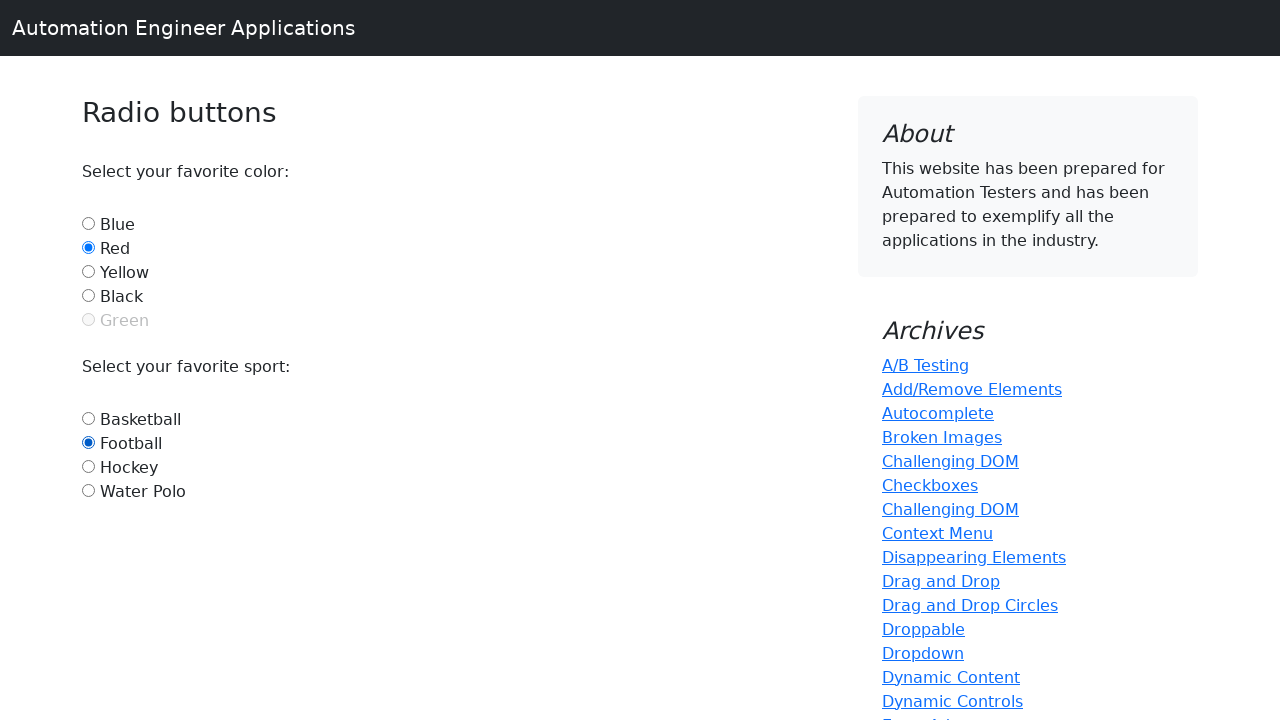

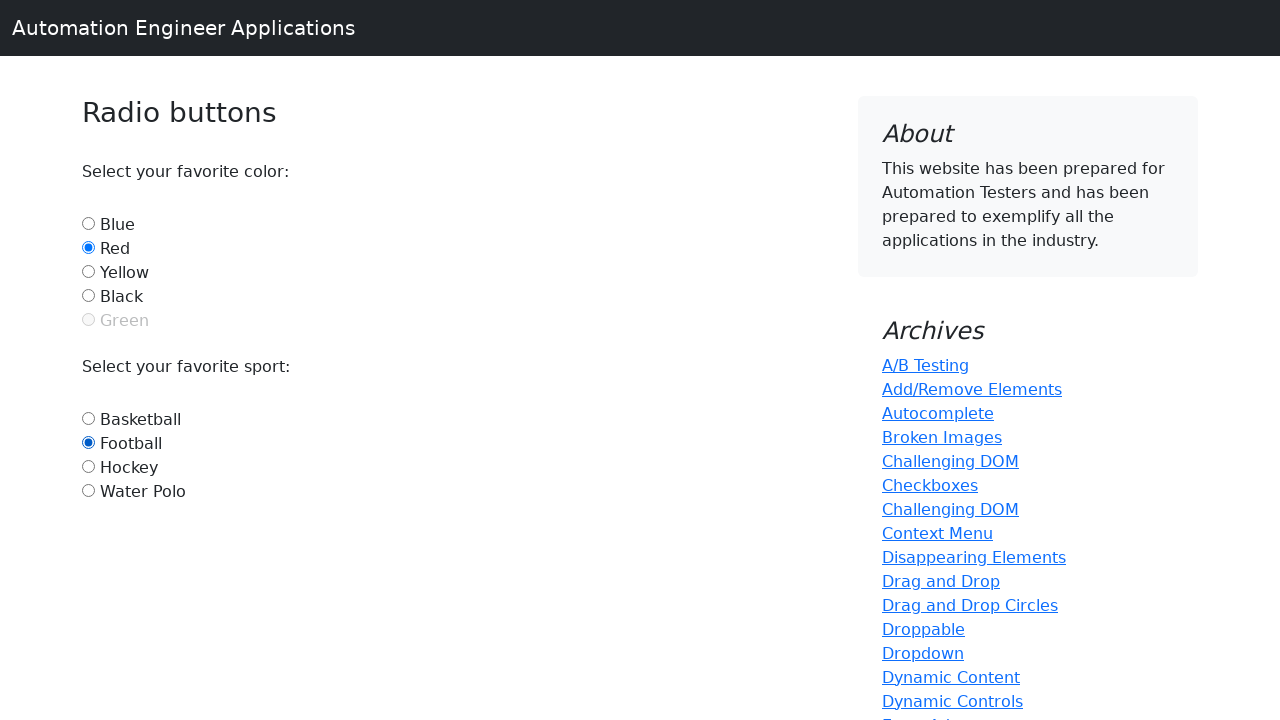